Tests a page with delayed button availability by waiting for a button to become clickable and then verifying the success message

Starting URL: http://suninjuly.github.io/wait2.html

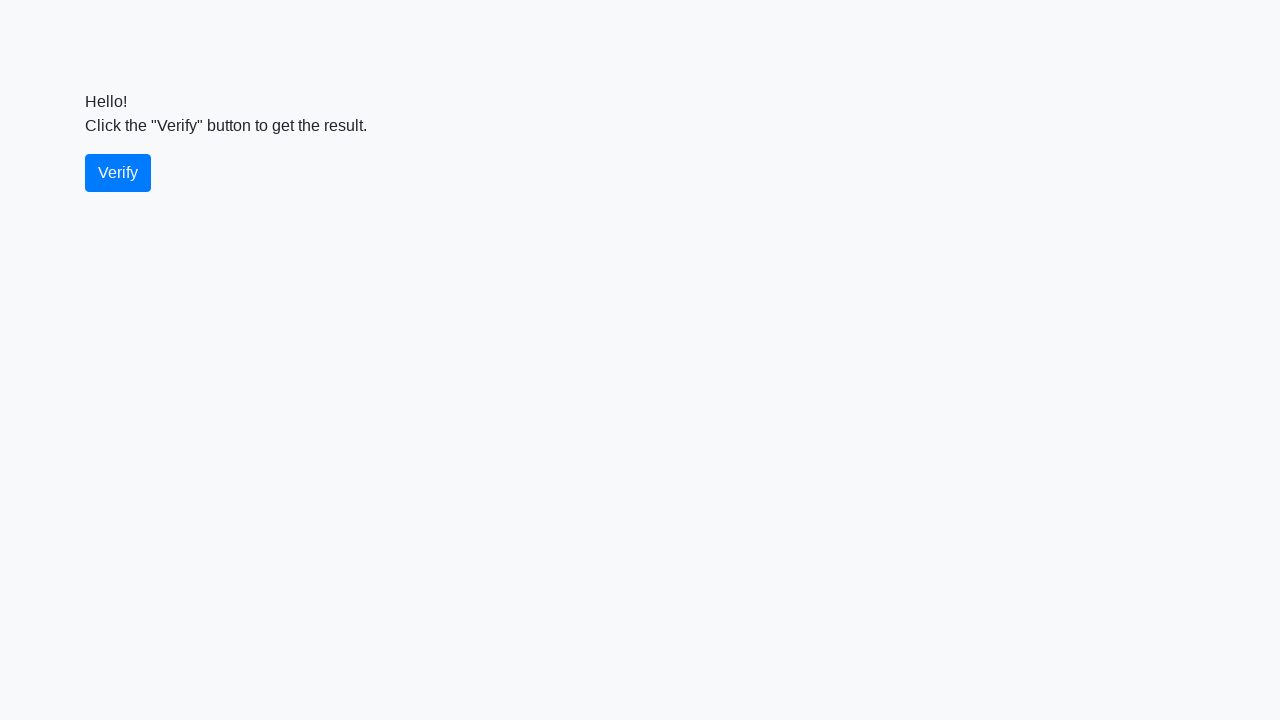

Waited for verify button to become visible
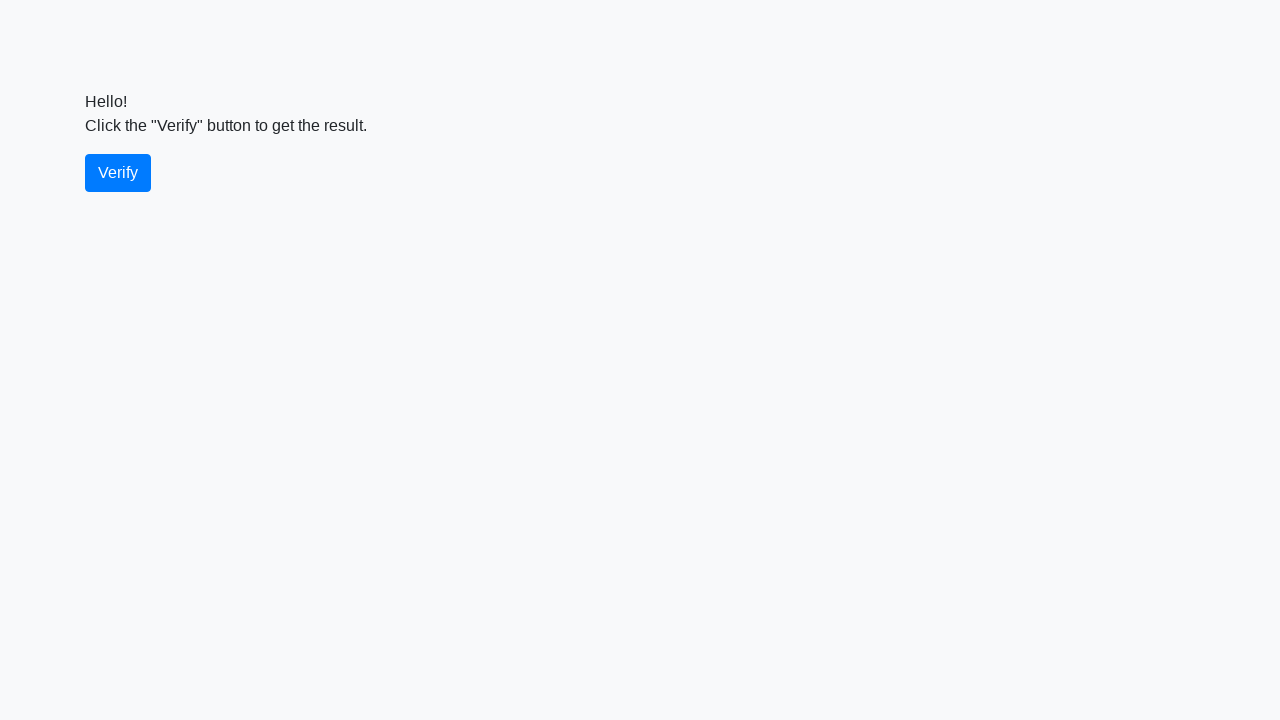

Clicked the verify button at (118, 173) on #verify
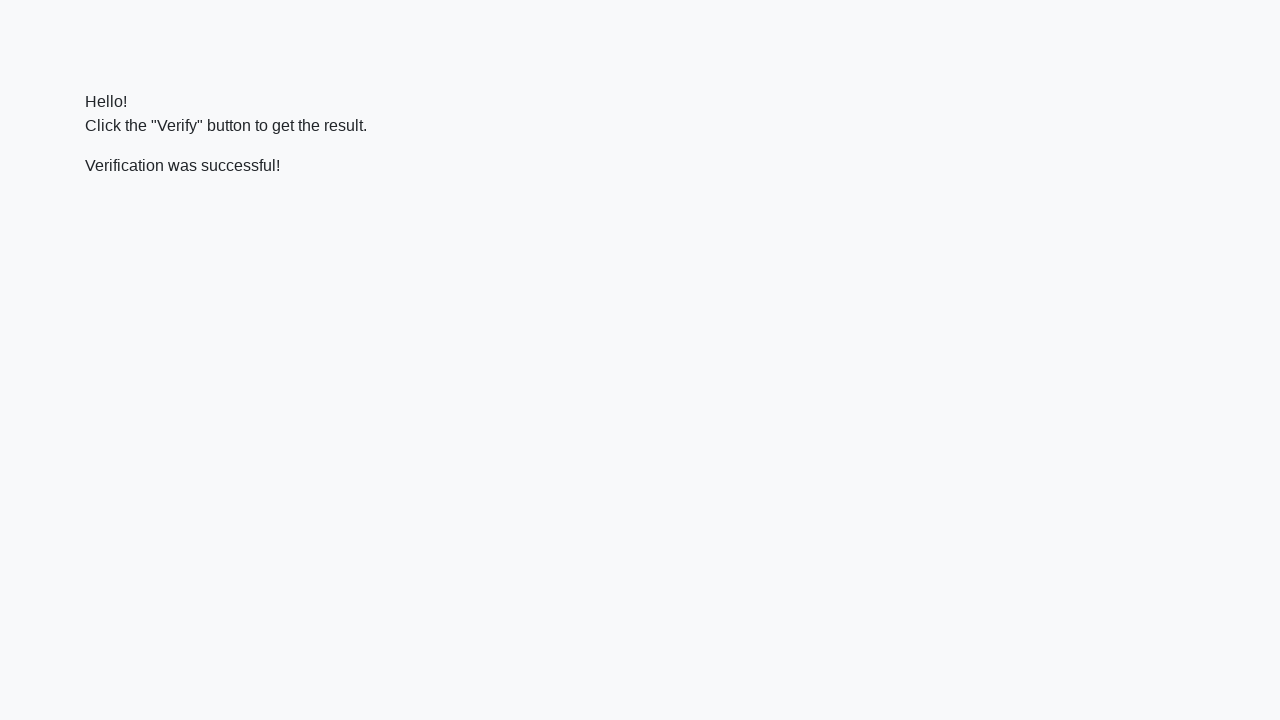

Waited for success message to become visible
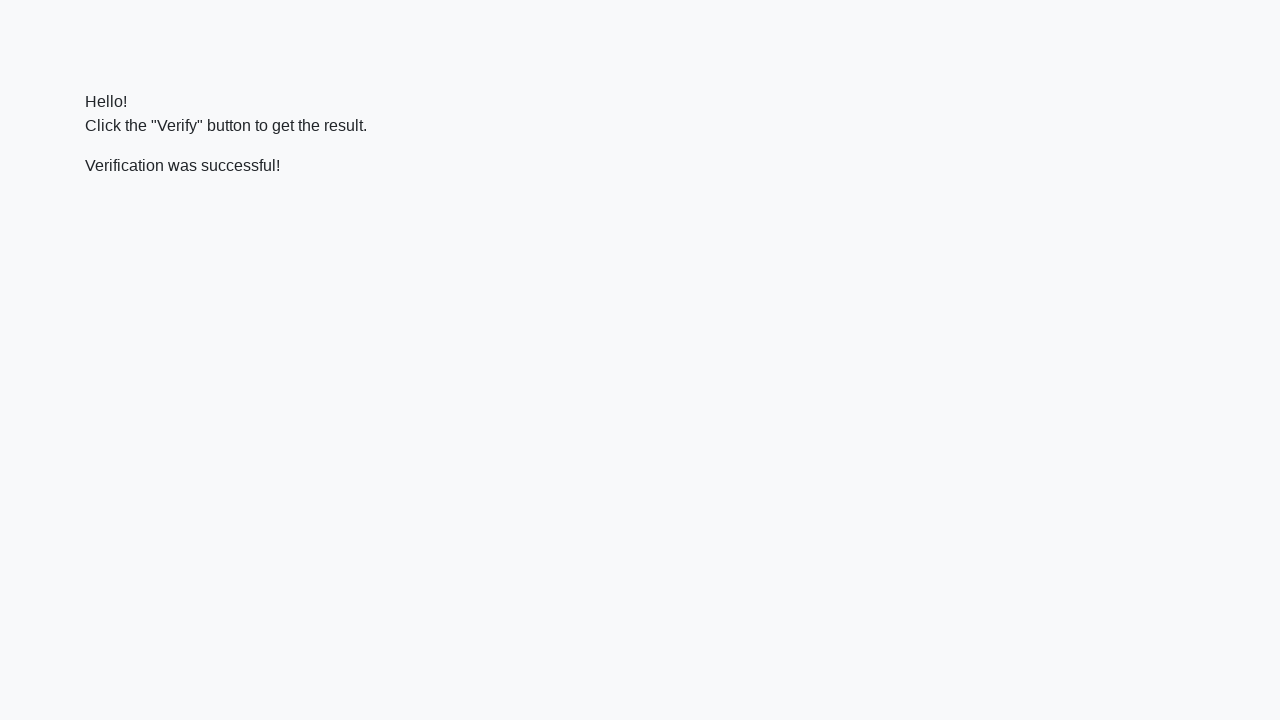

Verified that success message contains 'successful'
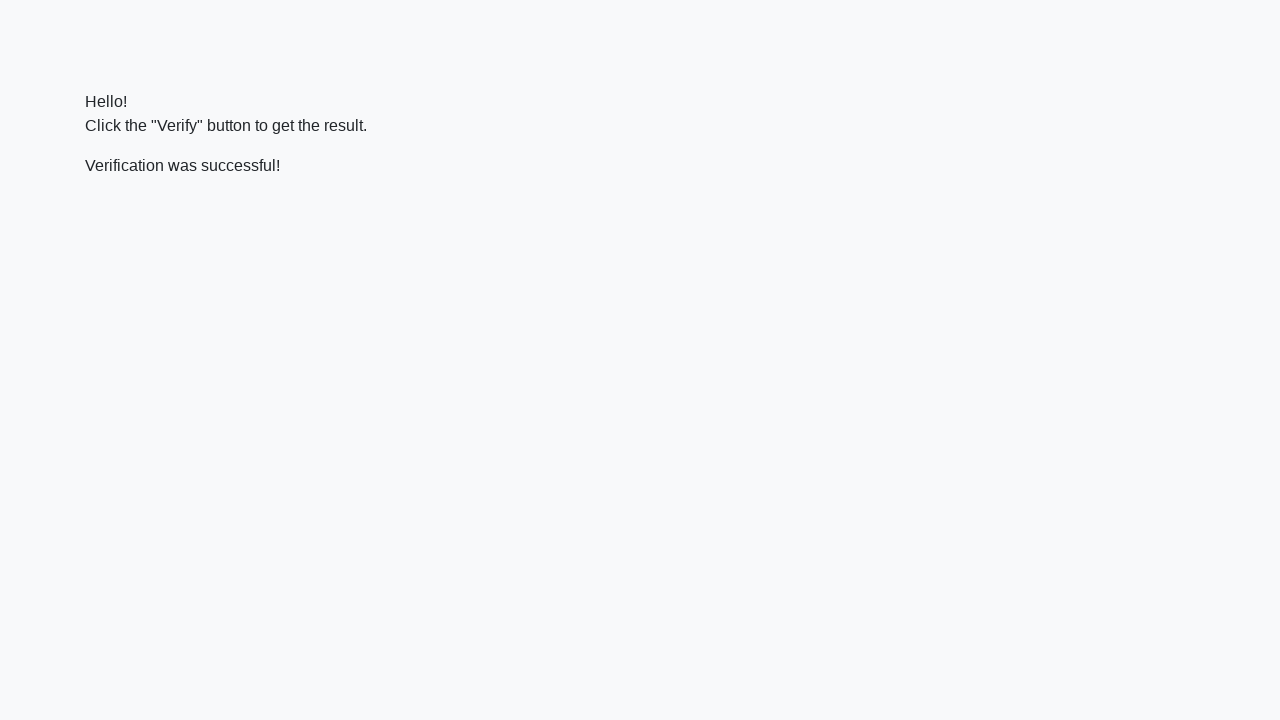

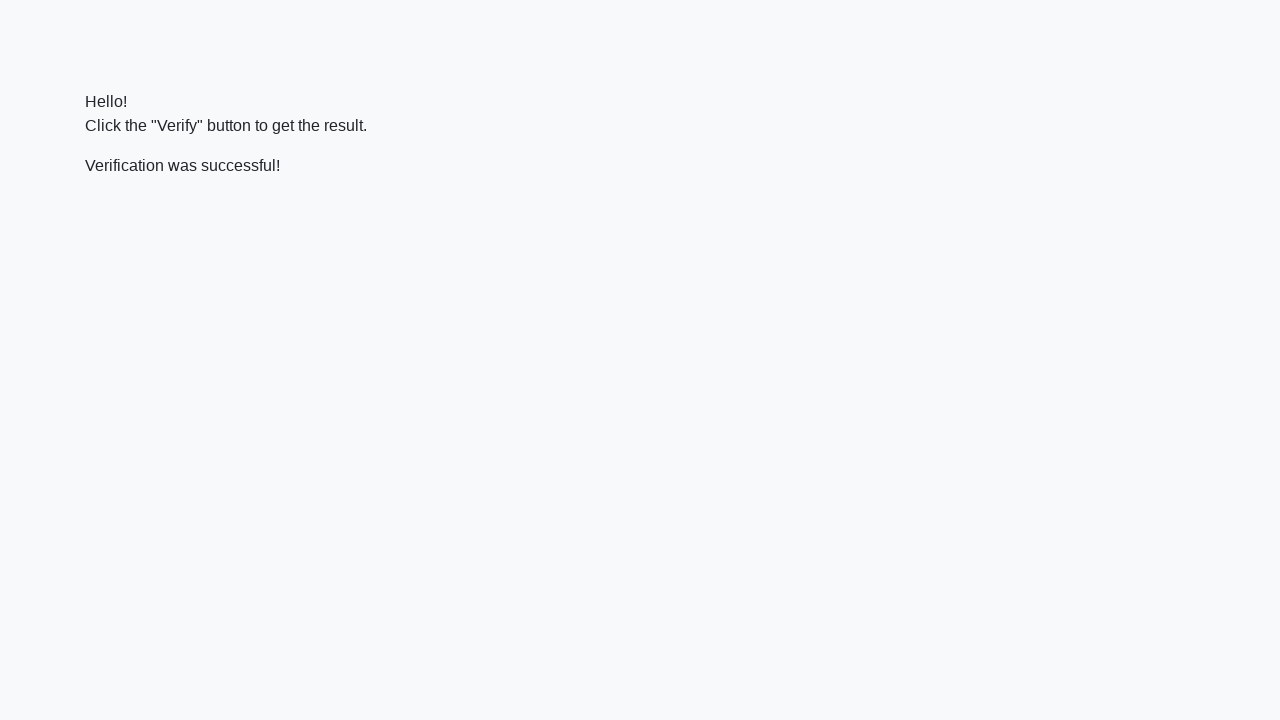